Tests context menu functionality by right-clicking on a hotspot and verifying the alert message

Starting URL: https://the-internet.herokuapp.com/

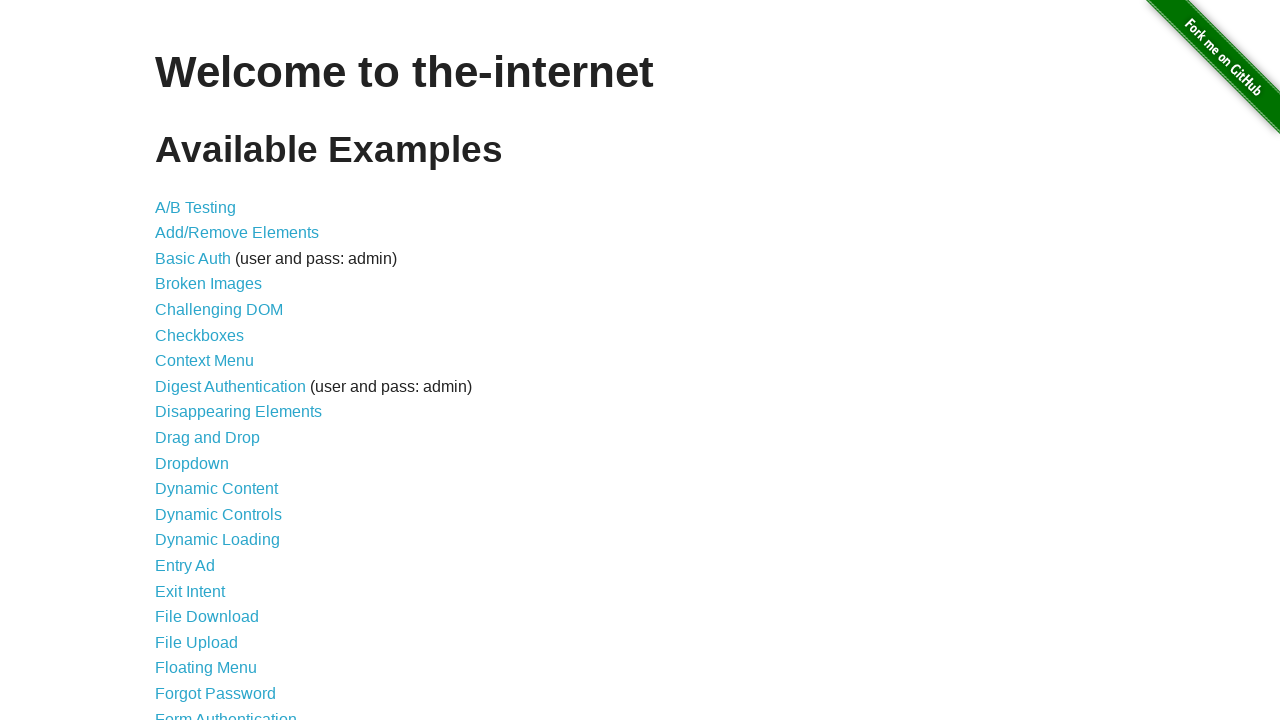

Clicked on Context Menu link at (204, 361) on a:has-text('Context Menu')
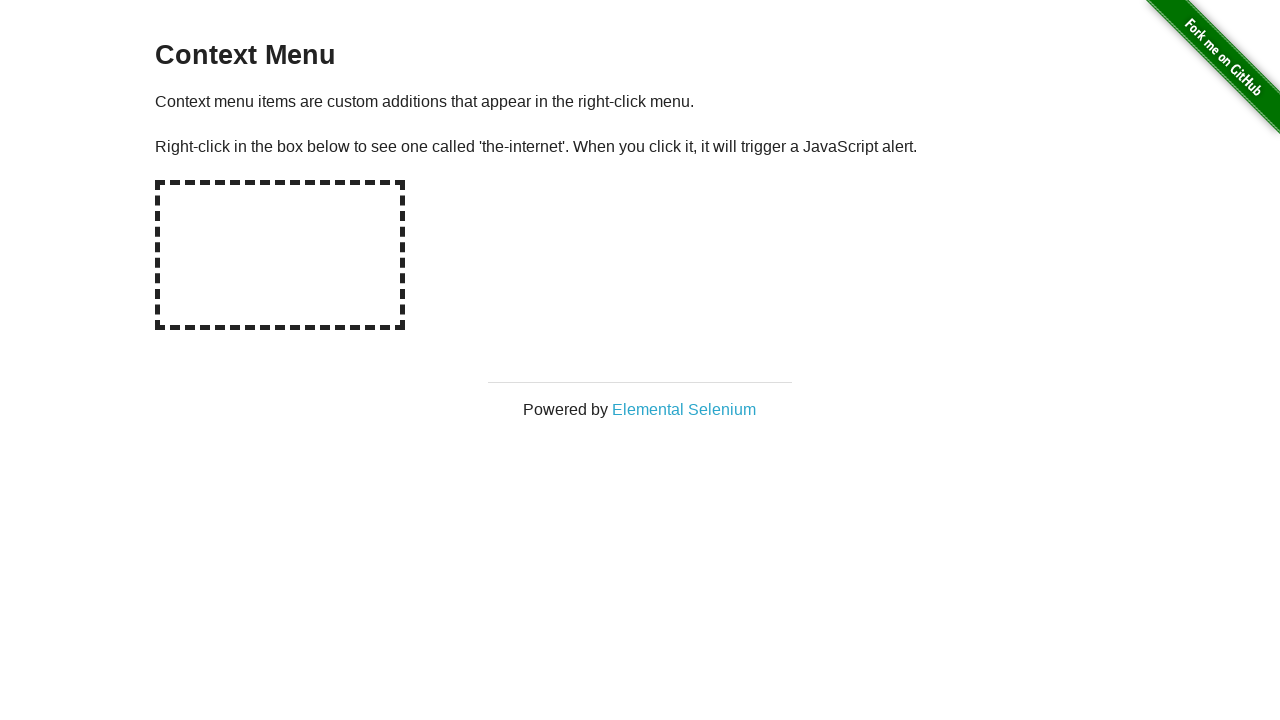

Right-clicked on the hotspot element at (280, 255) on #hot-spot
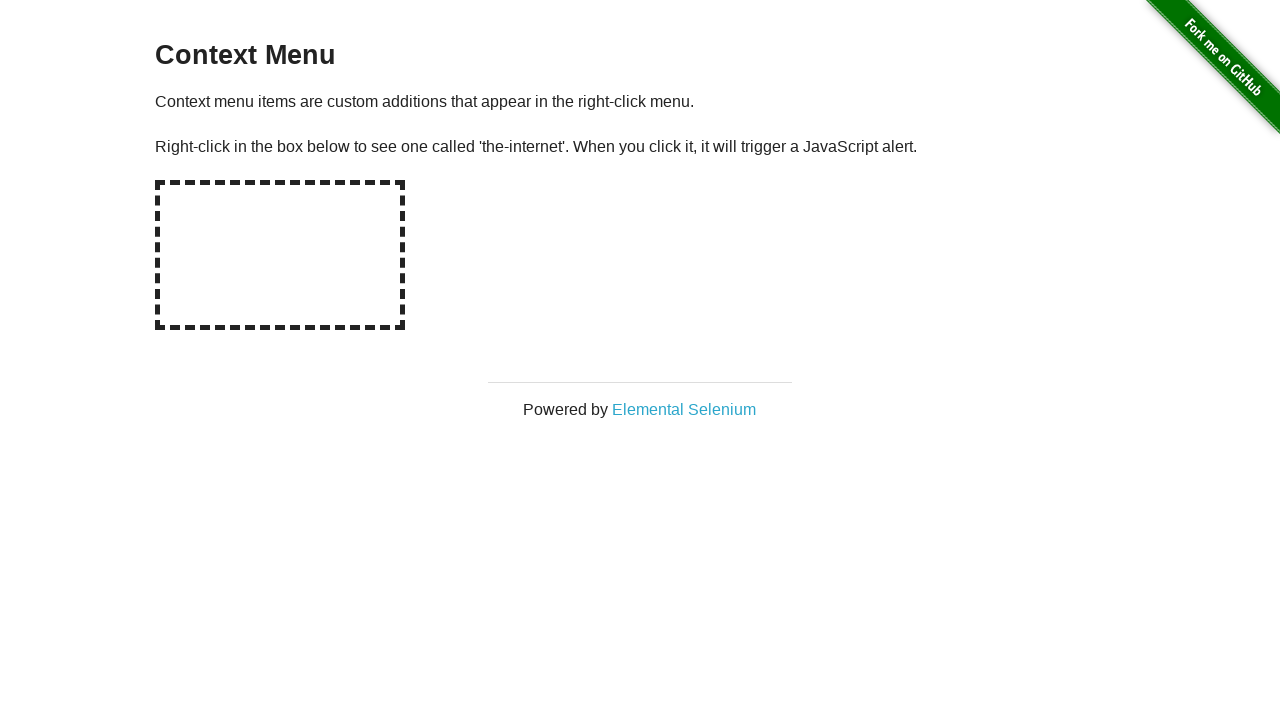

Set up dialog handler to accept alerts
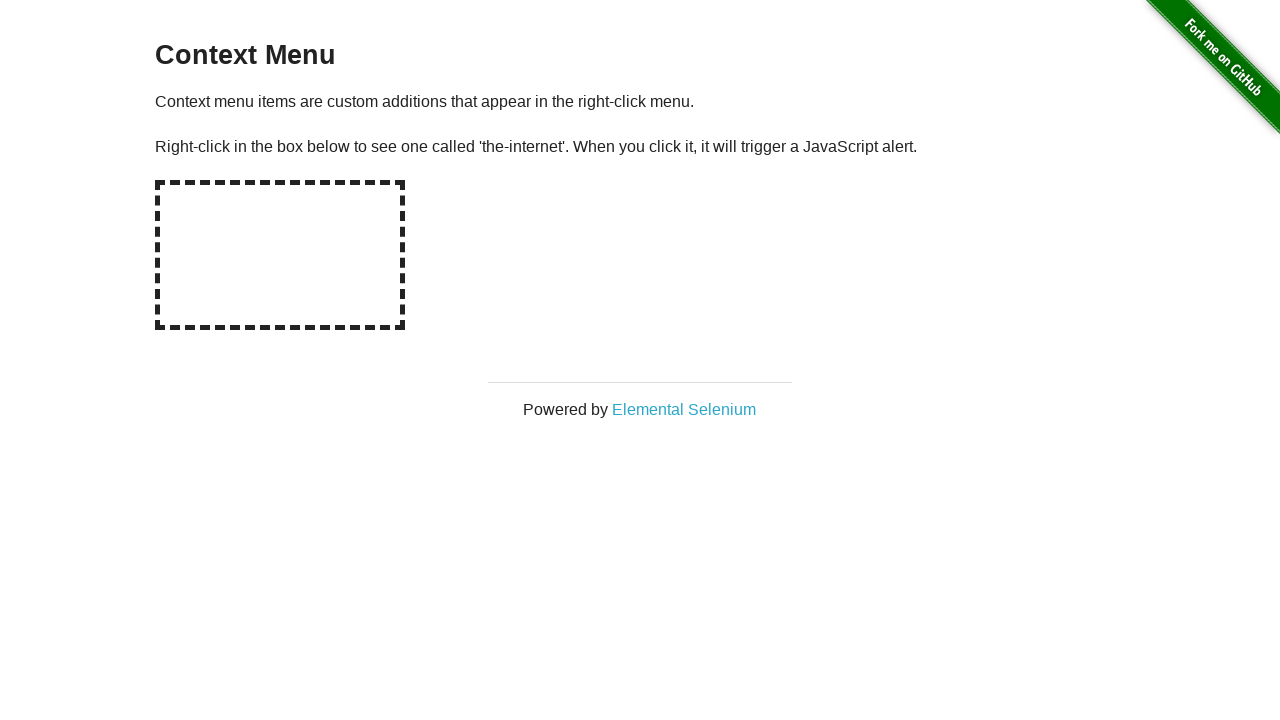

Waited 500ms for alert to appear and be handled
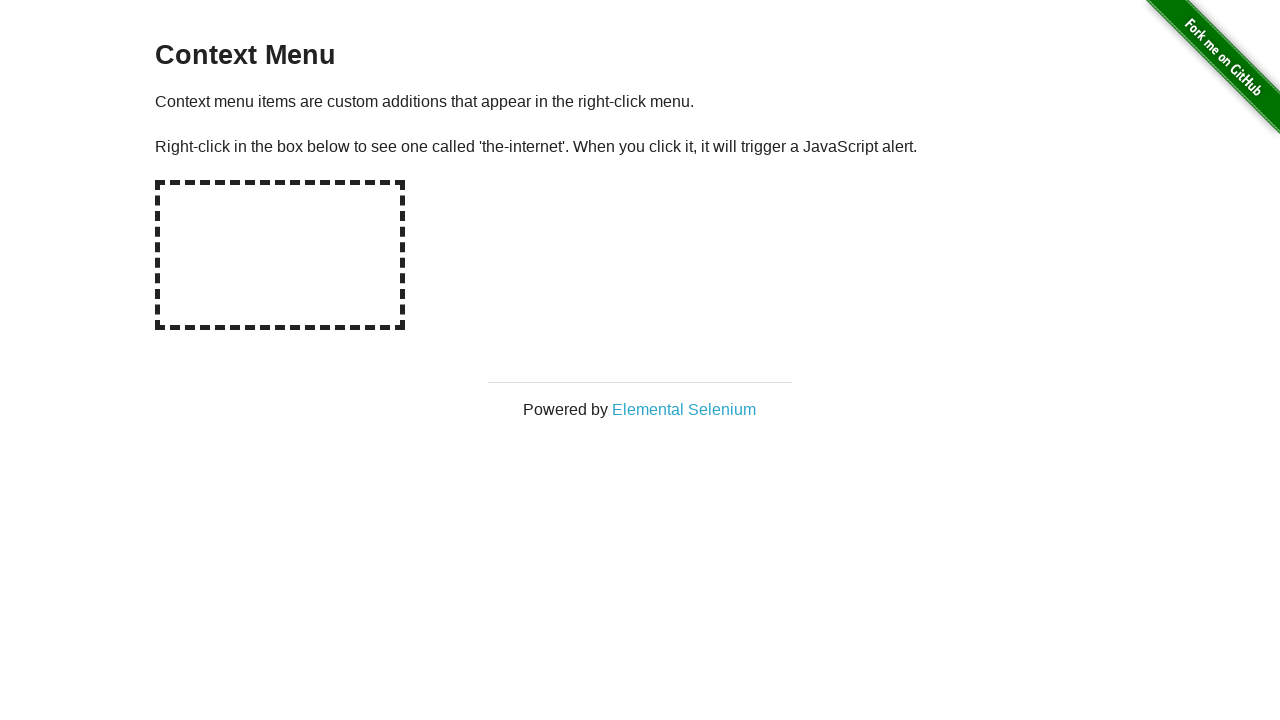

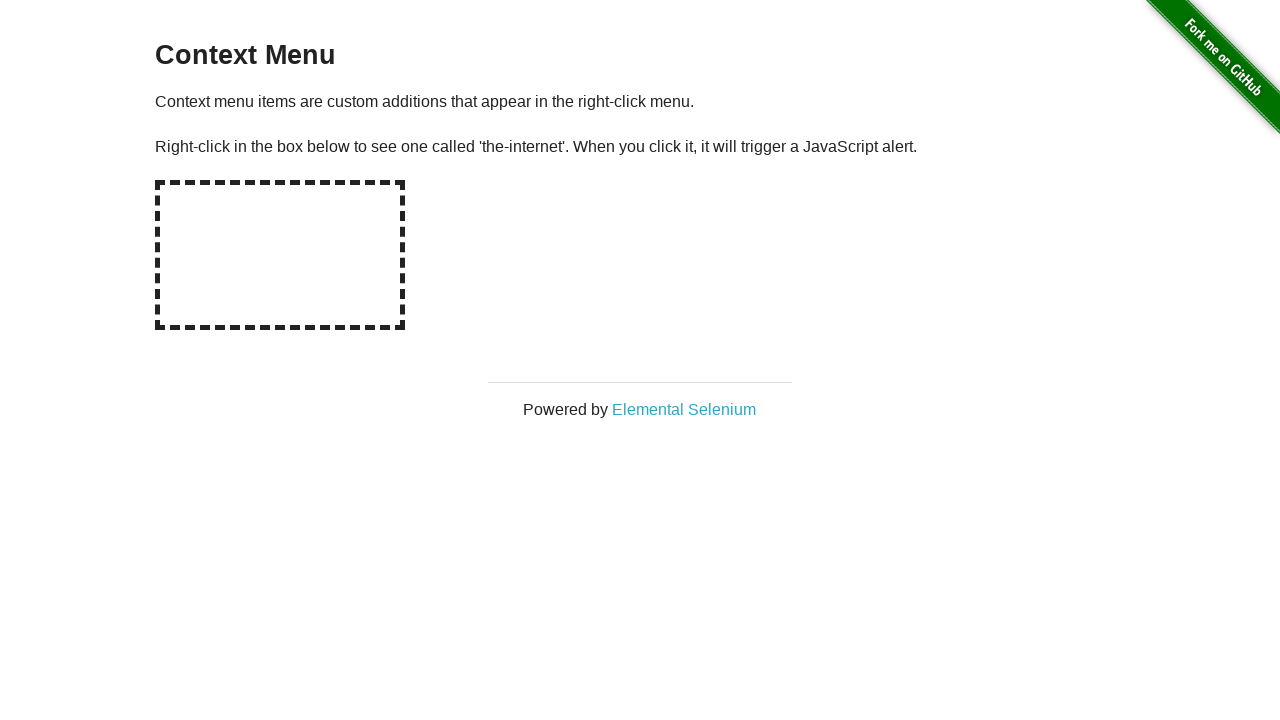